Tests nested iframe handling by switching through two levels of iframes and filling an email field in the innermost frame

Starting URL: http://demoapps.qspiders.com/ui/frames/nested?sublist=1

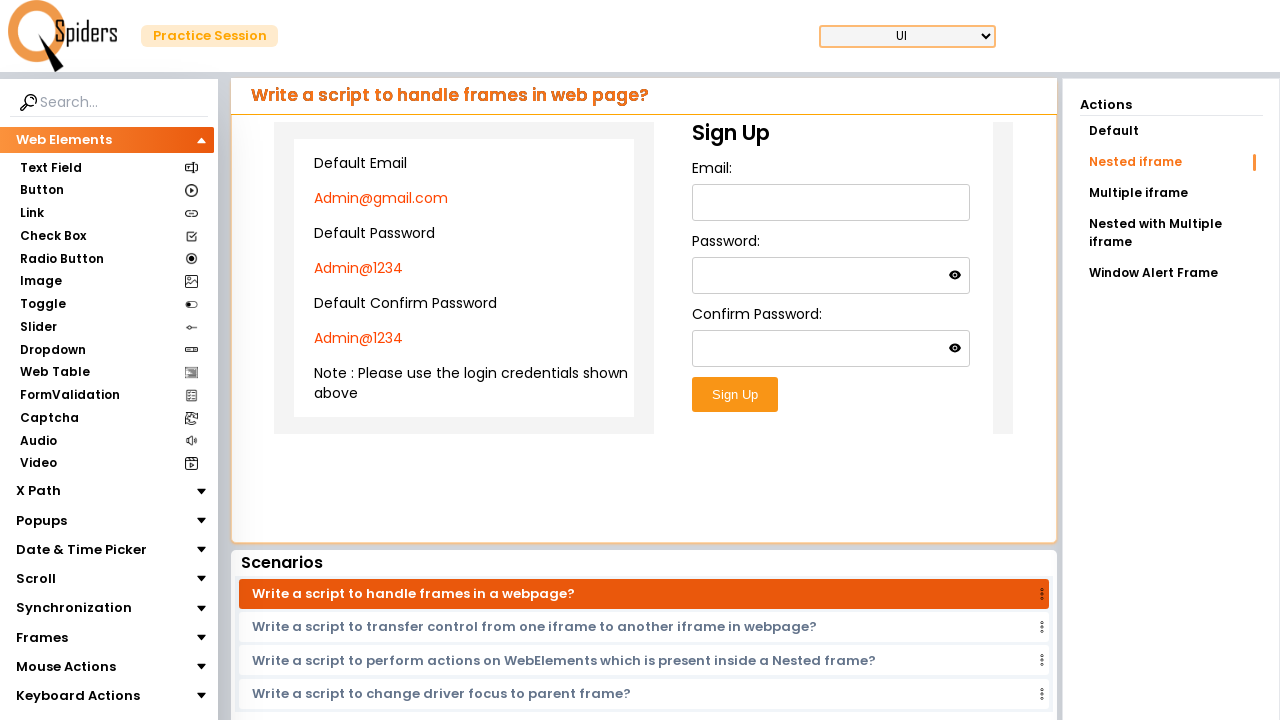

Located outer iframe with class 'w-full h-96'
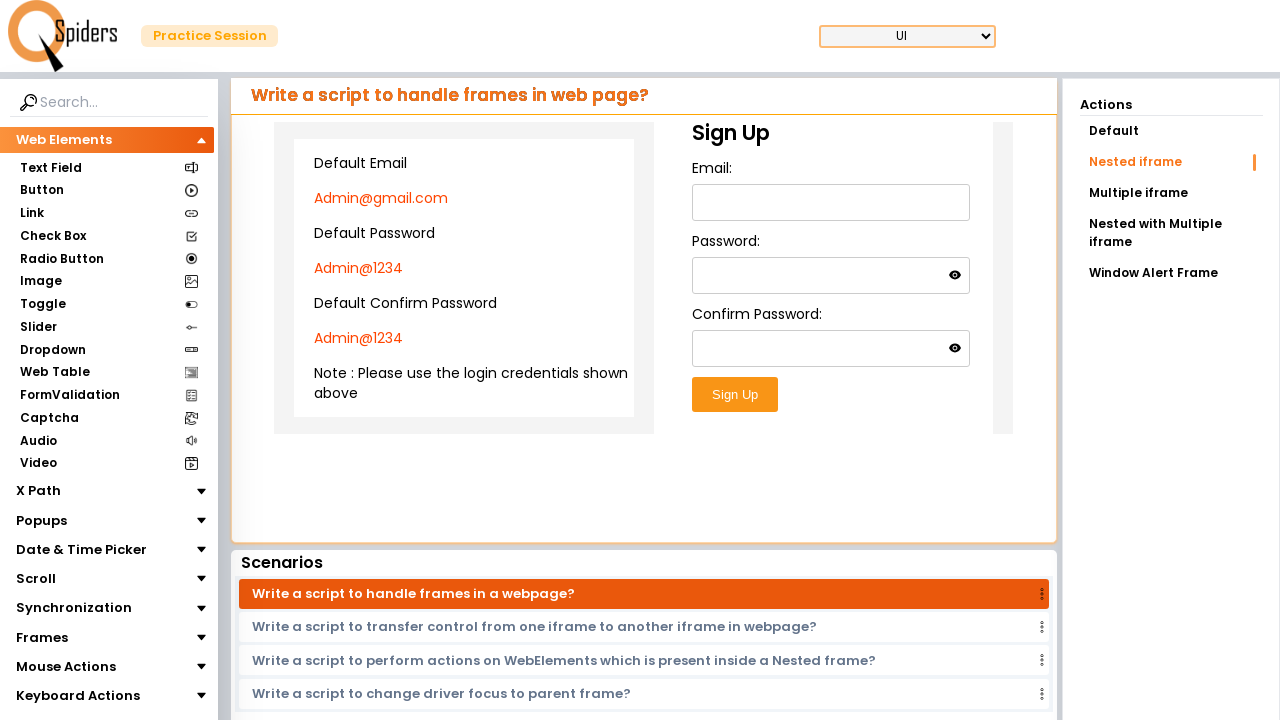

Located inner iframe within outer frame
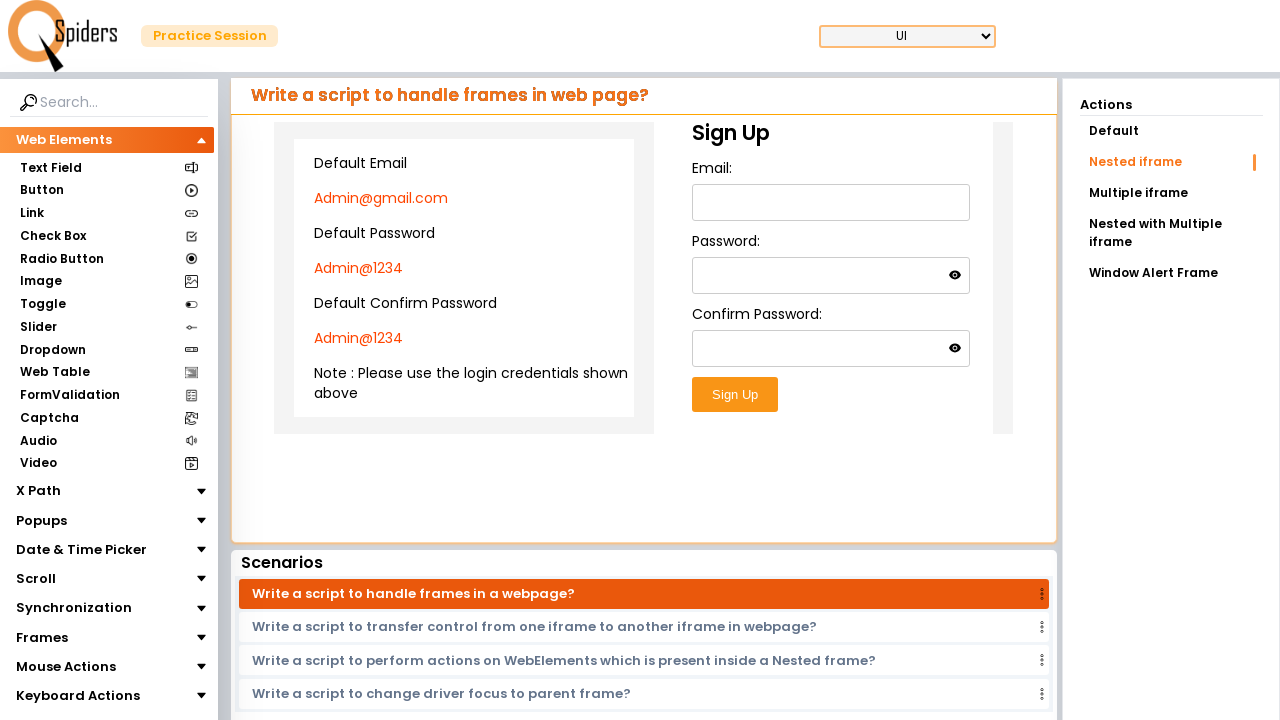

Filled email field with 'hello@gmail.com' in nested iframe on iframe.w-full.h-96 >> internal:control=enter-frame >> iframe >> internal:control
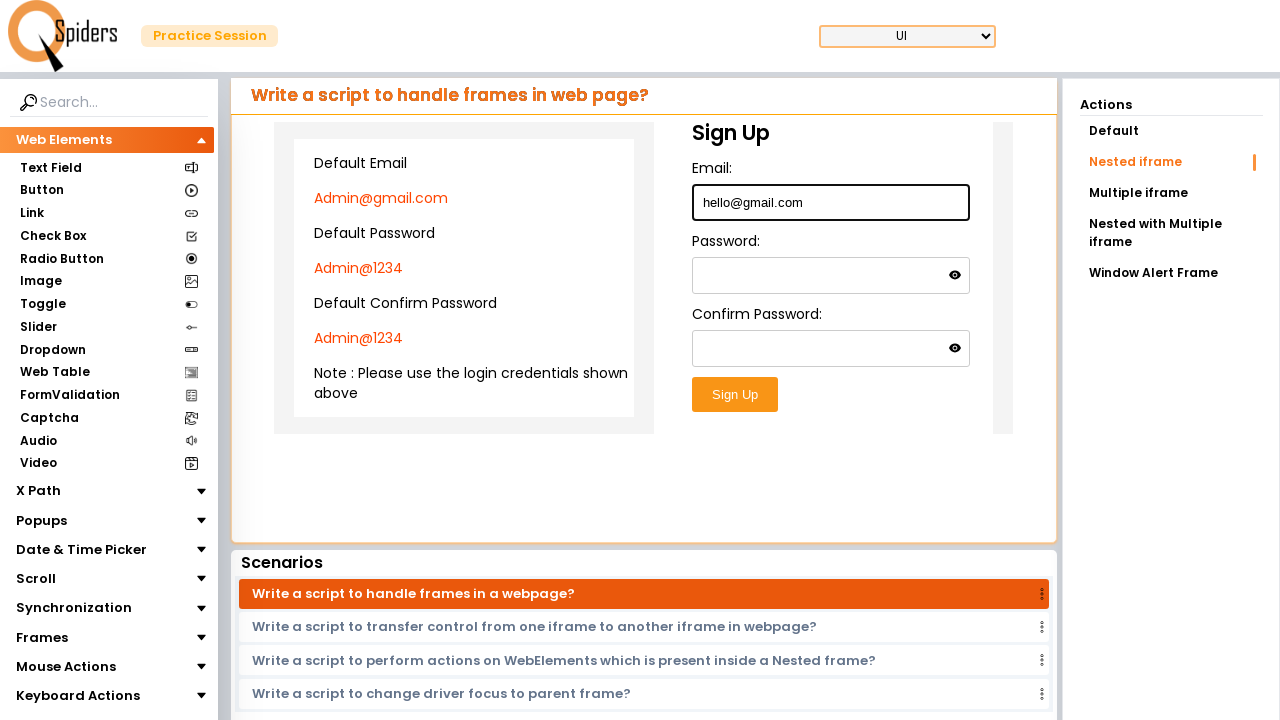

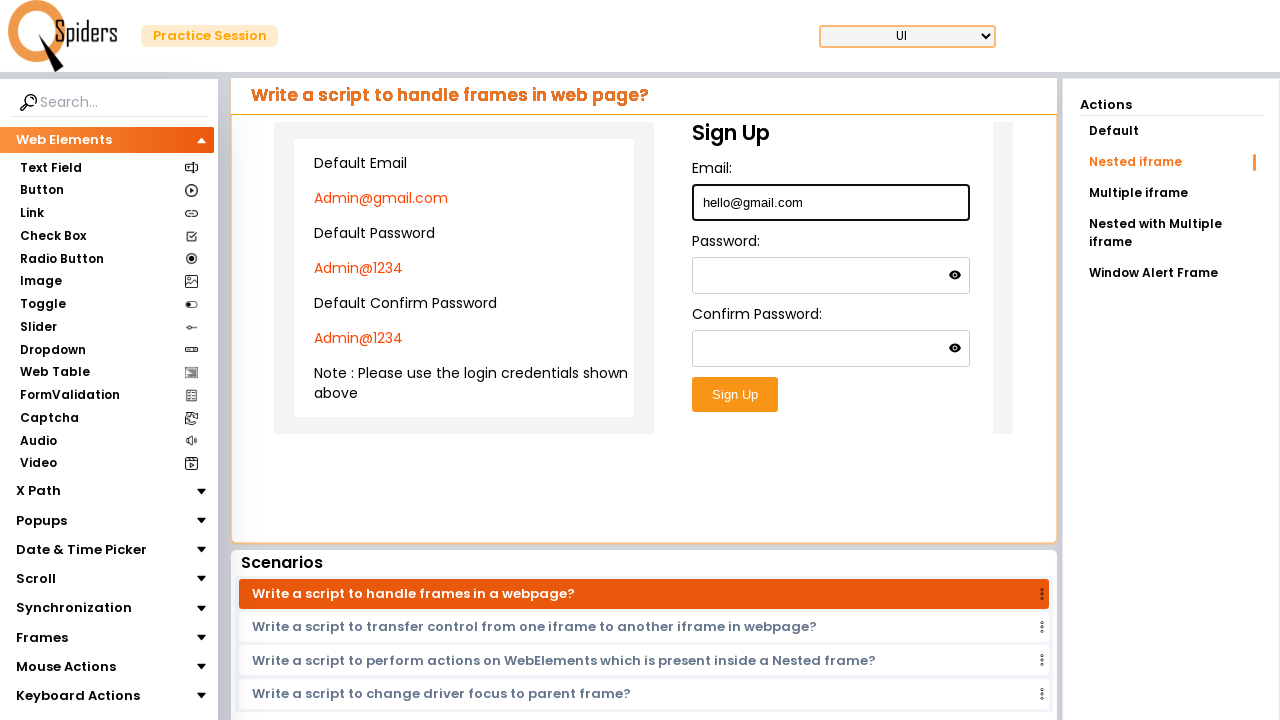